Tests navigation to the registration page by clicking the registration link and verifying the URL changes to the registration page.

Starting URL: https://qa.koel.app/

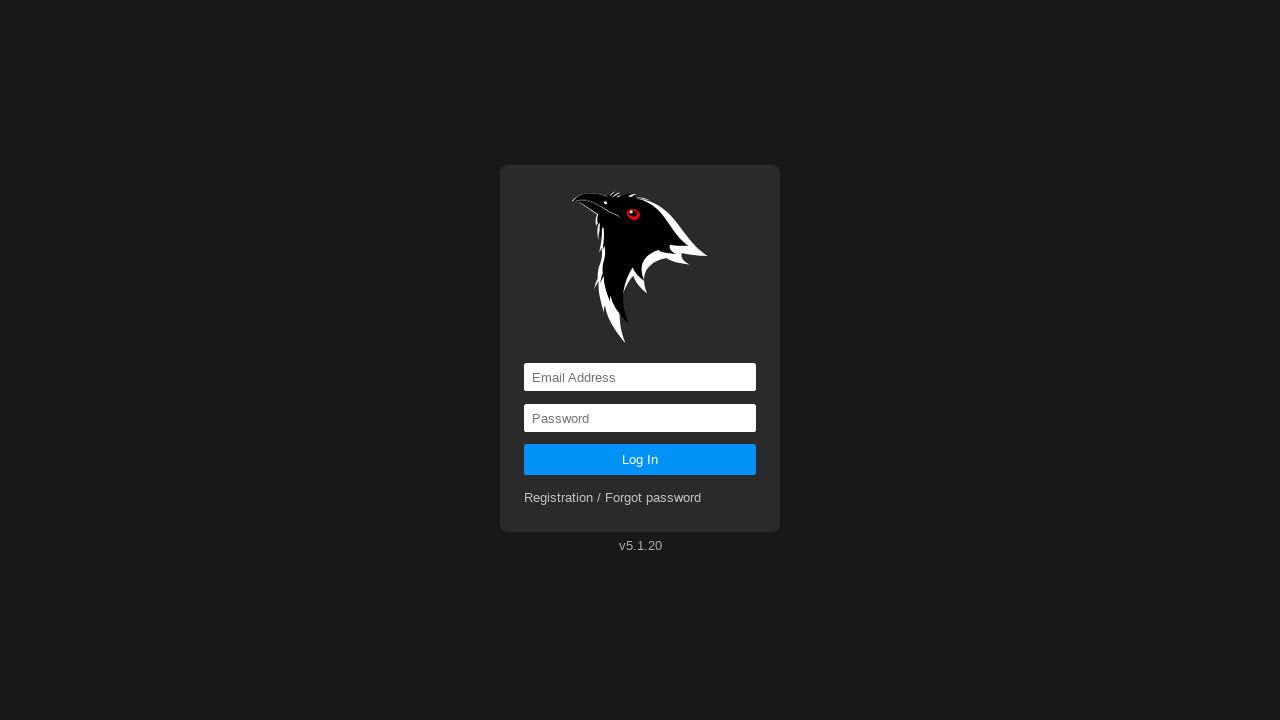

Clicked registration link at (613, 498) on a[href='registration']
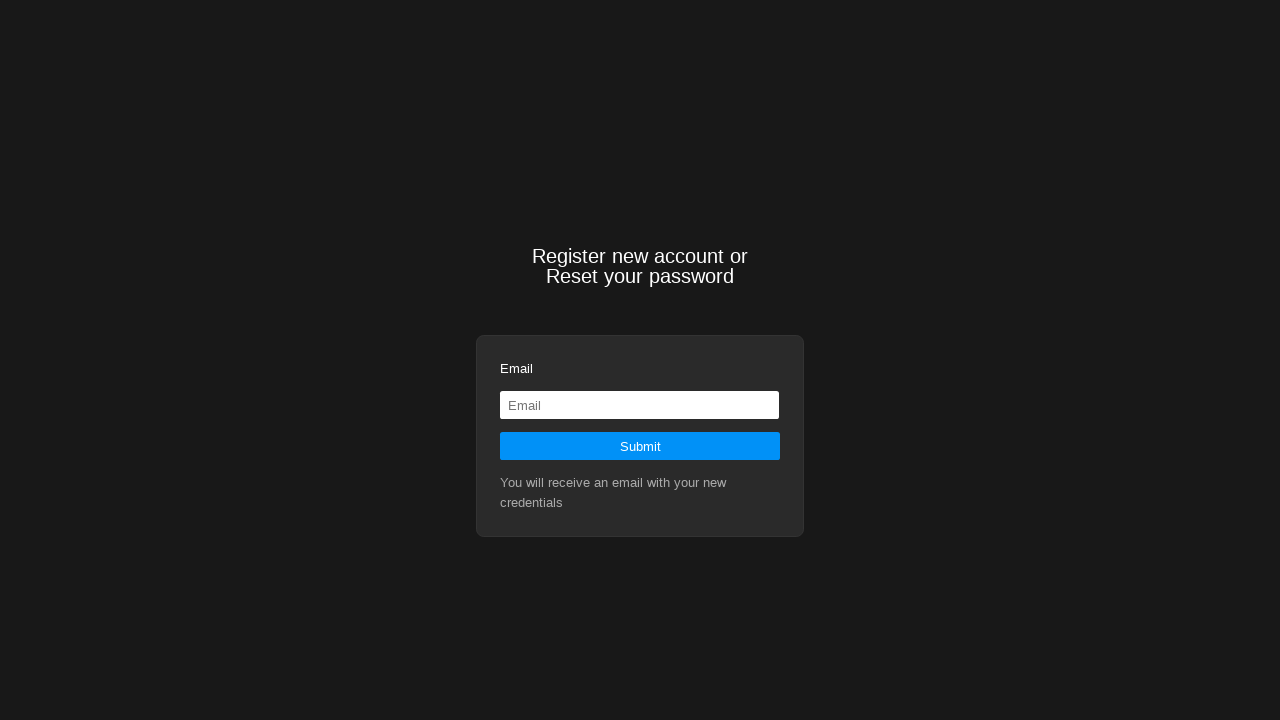

Navigation to registration page completed, URL changed to https://qa.koel.app/registration
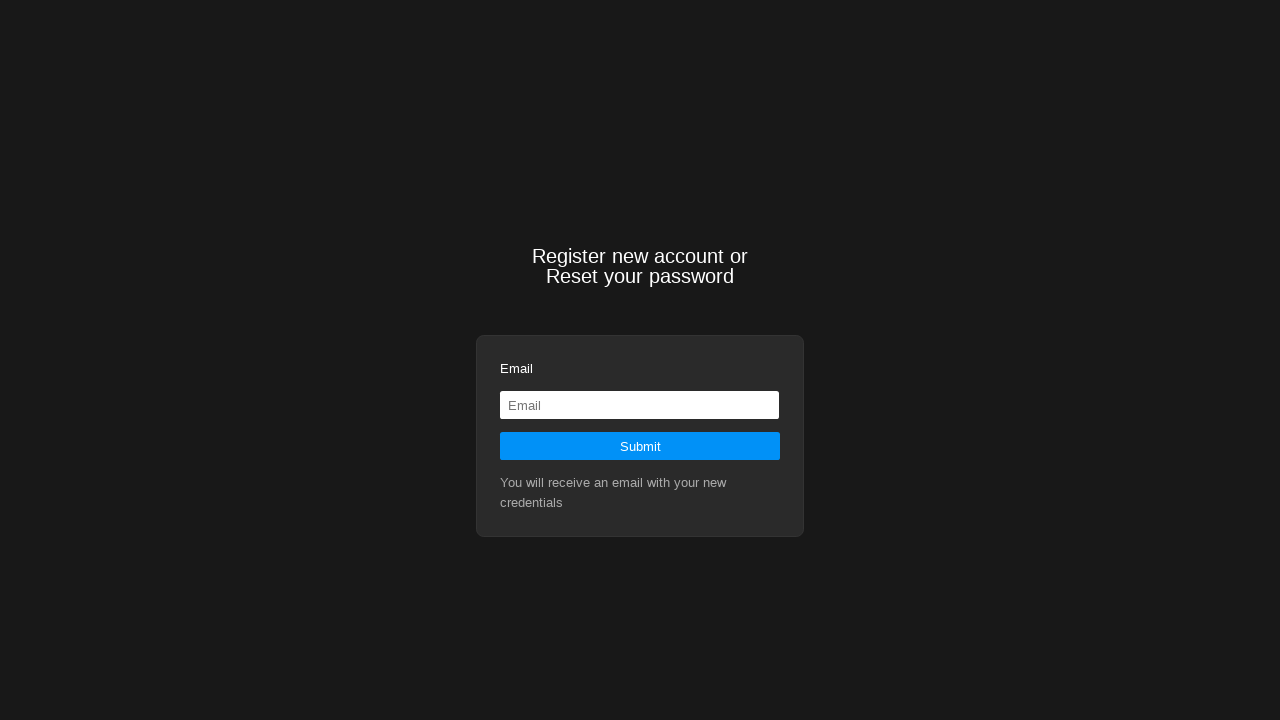

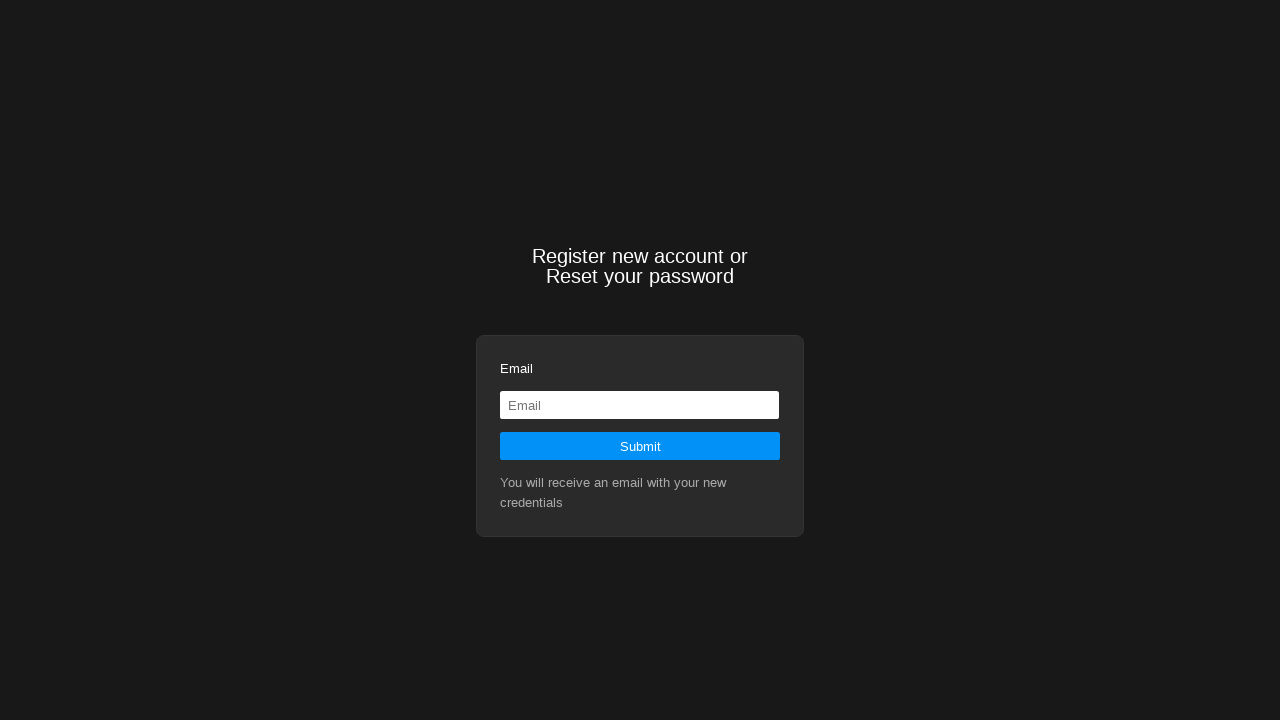